Tests a form submission workflow that retrieves a hidden attribute value, calculates a mathematical result based on it, fills in the answer, checks required checkboxes, and submits the form

Starting URL: http://suninjuly.github.io/get_attribute.html

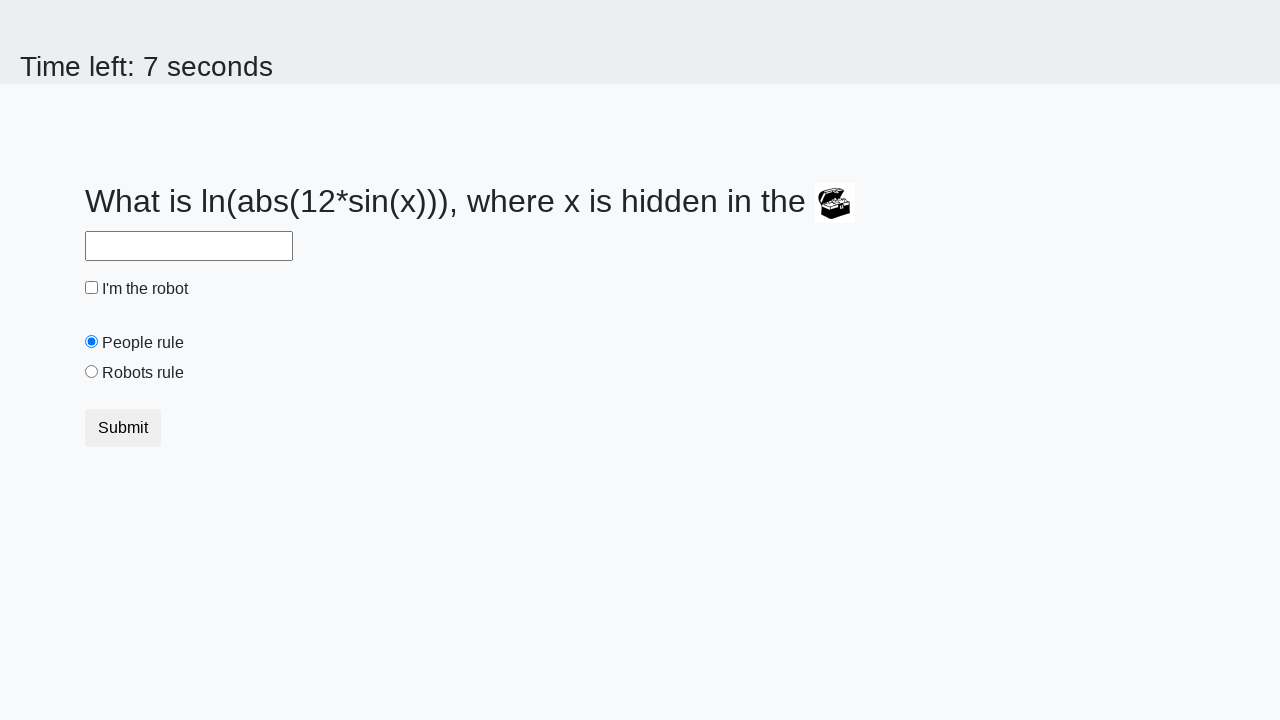

Located treasure element with ID 'treasure'
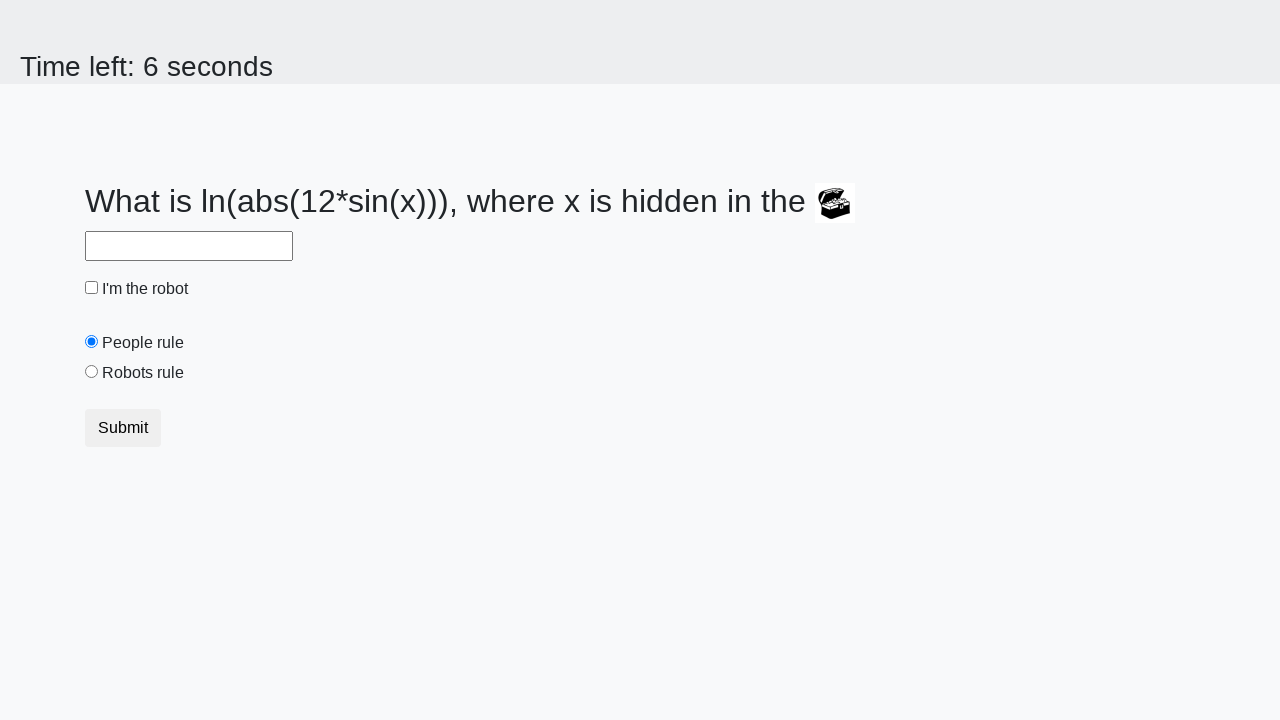

Retrieved 'valuex' attribute from treasure element
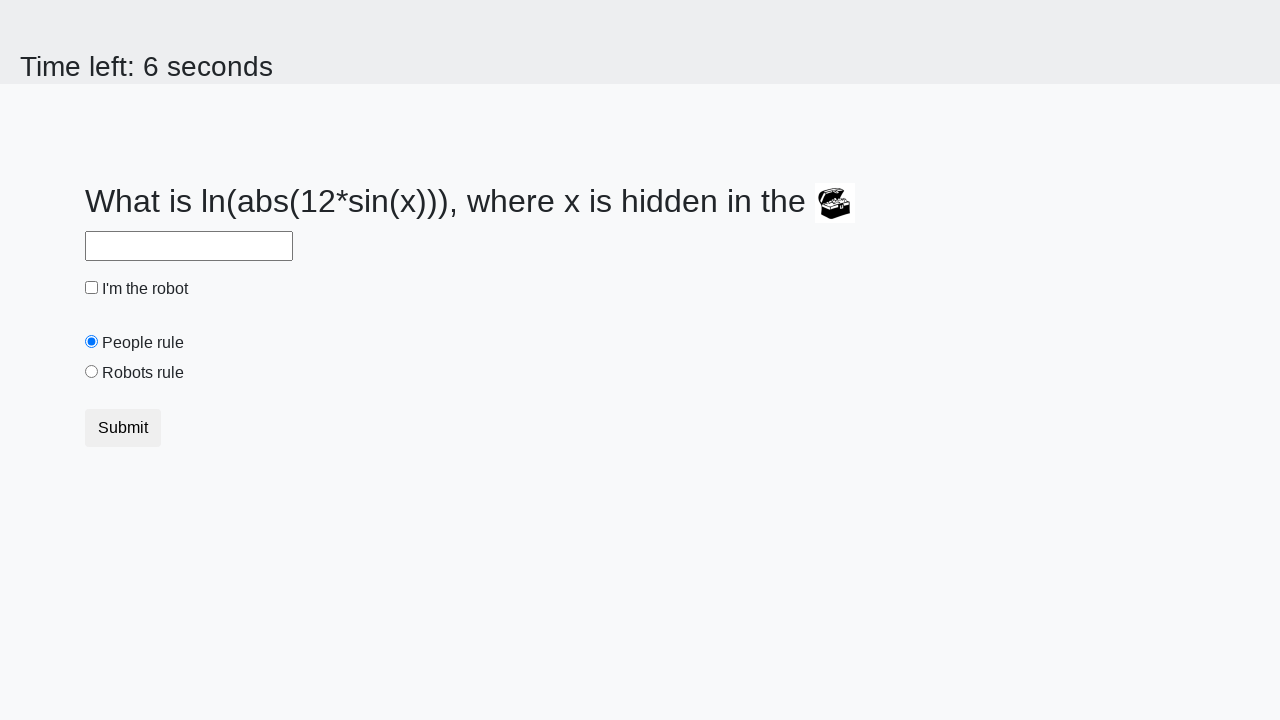

Converted attribute value to integer: 308
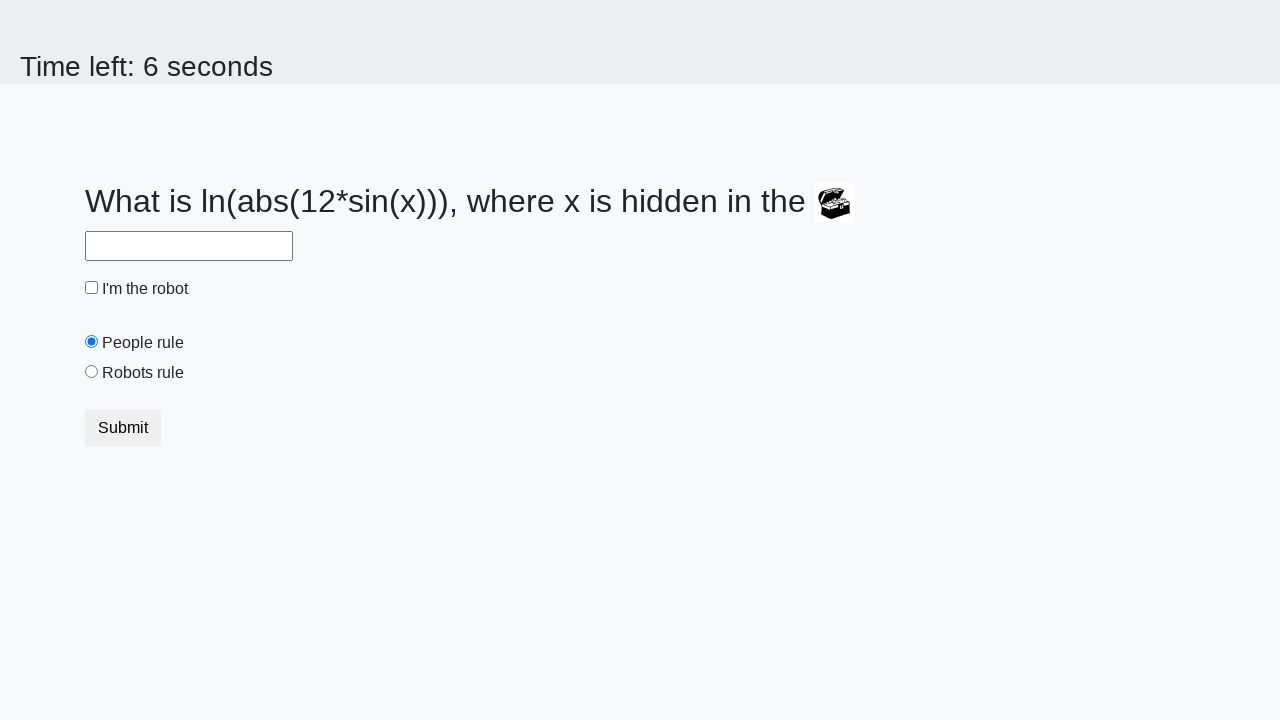

Calculated mathematical result using formula log(abs(12 * sin(x))): 0.3942264786354951
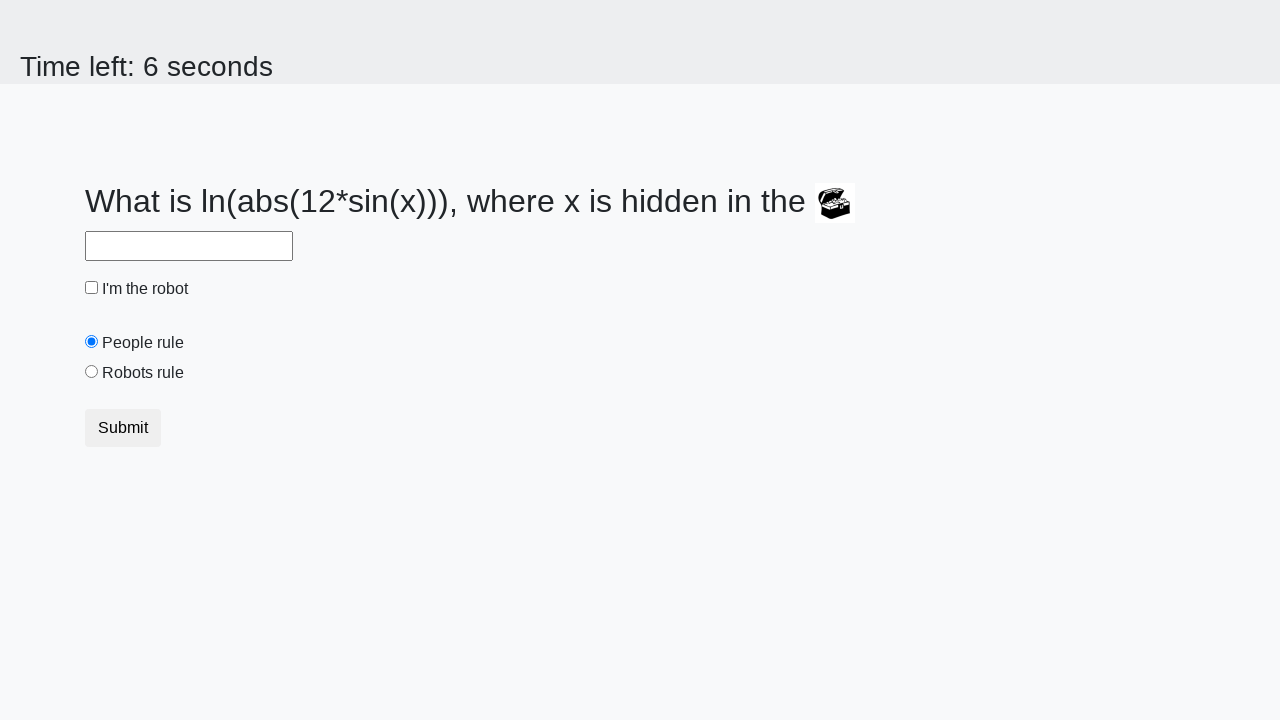

Filled answer field with calculated value on #answer
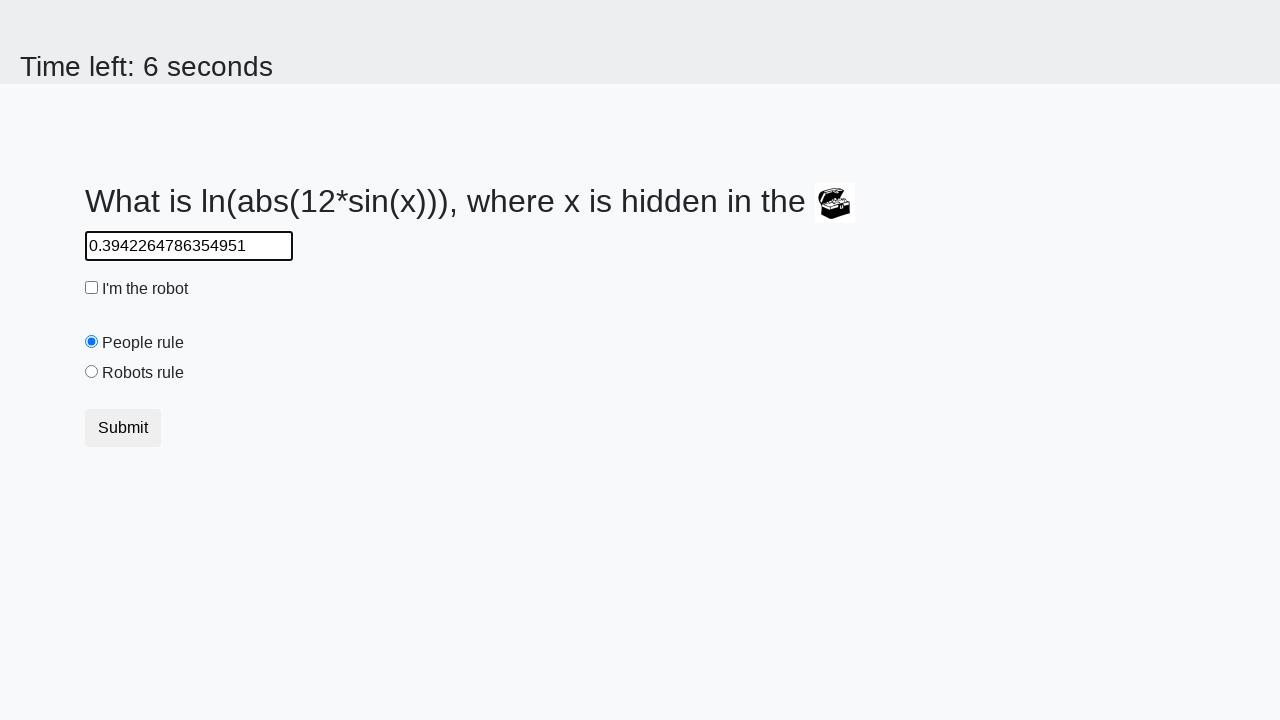

Clicked robot checkbox at (92, 288) on #robotCheckbox
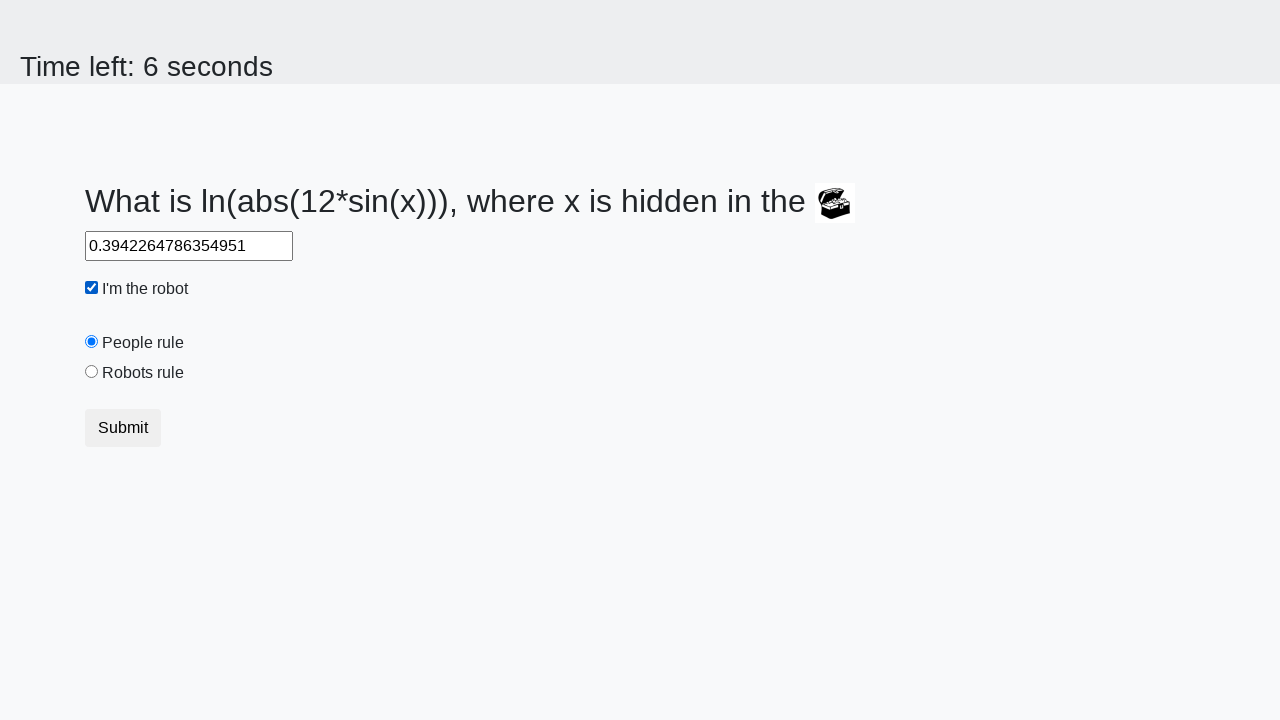

Clicked robots rule checkbox at (92, 372) on #robotsRule
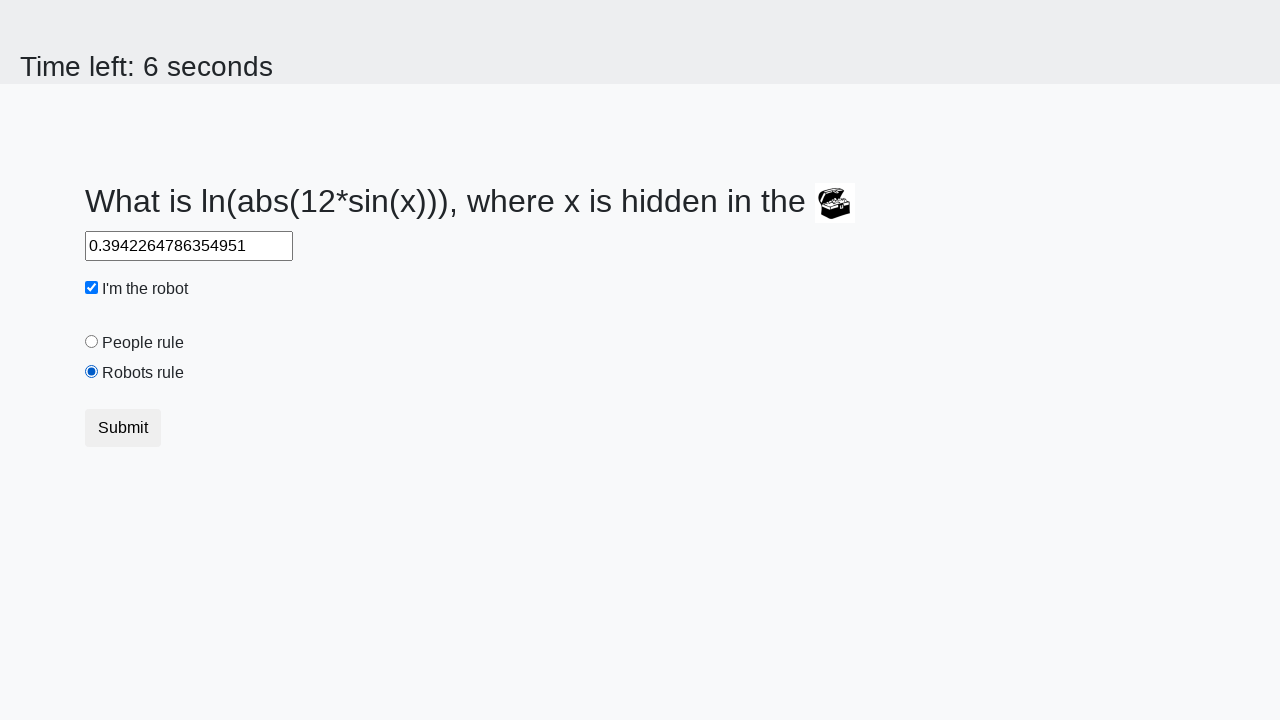

Clicked submit button to submit form at (123, 428) on button.btn
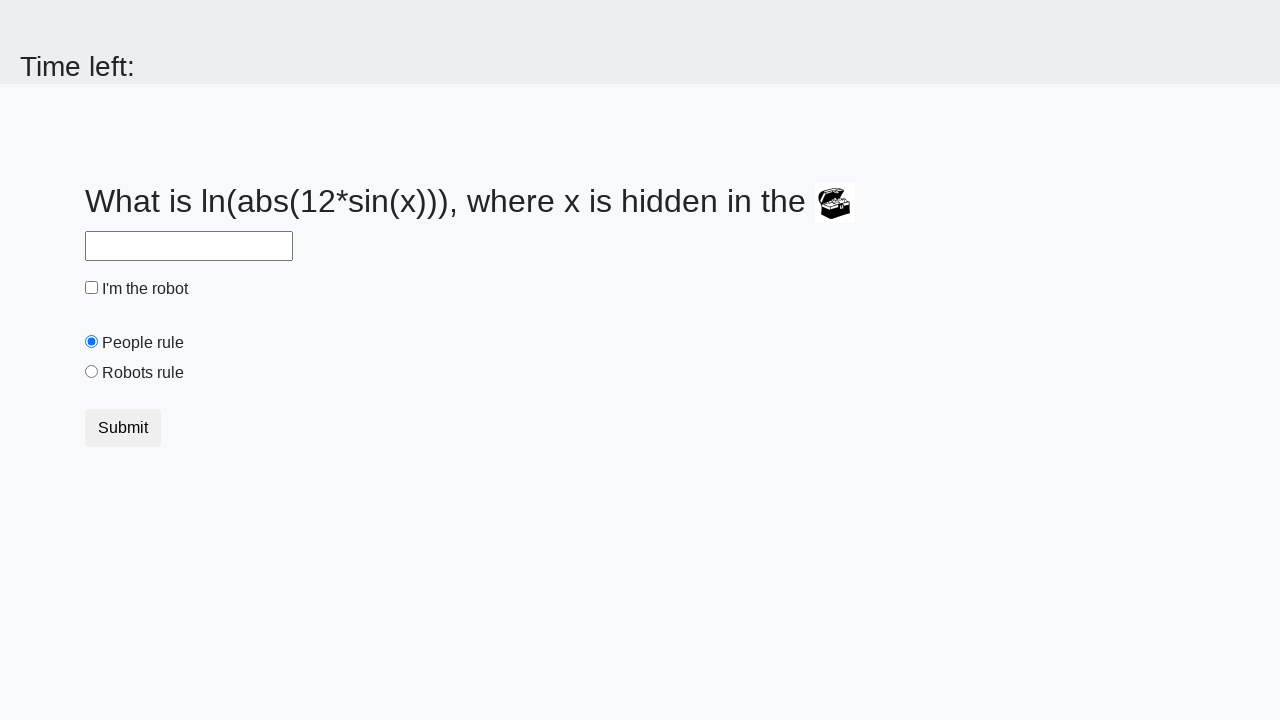

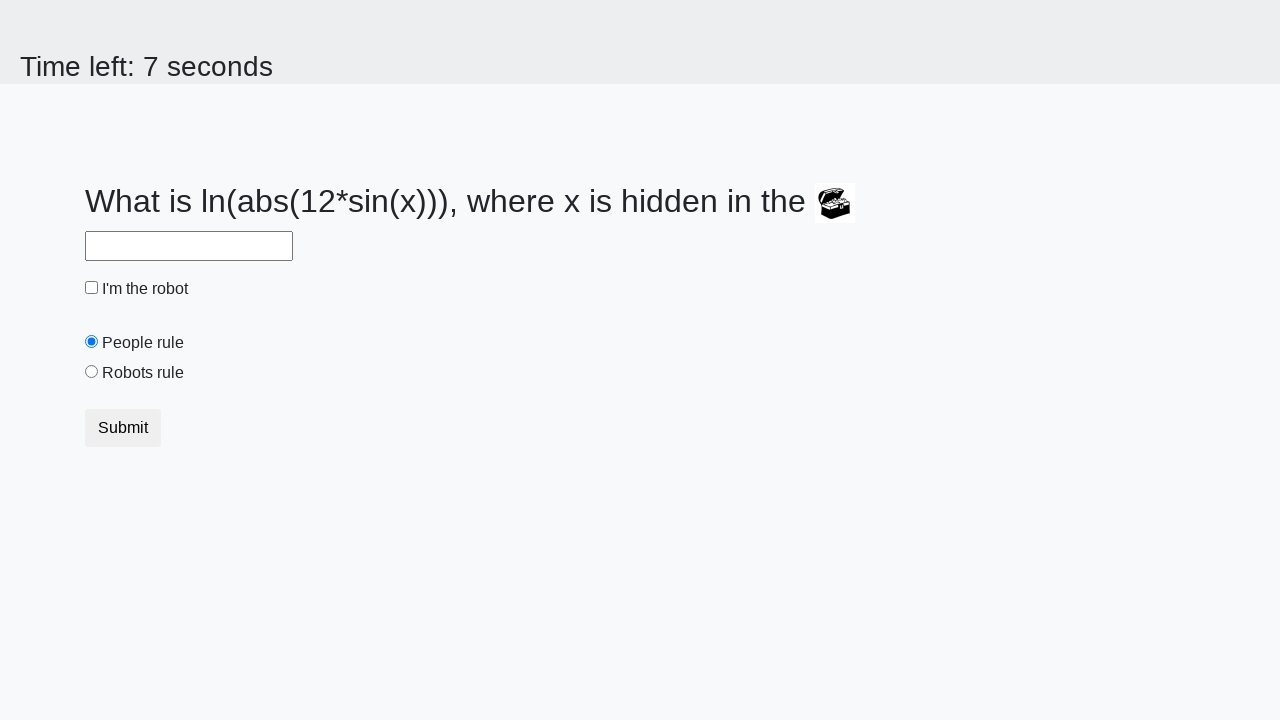